Tests iframe content manipulation by setting content to frames, highlighting elements within iframes, and verifying element visibility at different iframe levels

Starting URL: https://seleniumbase.io/w3schools/iframes.html

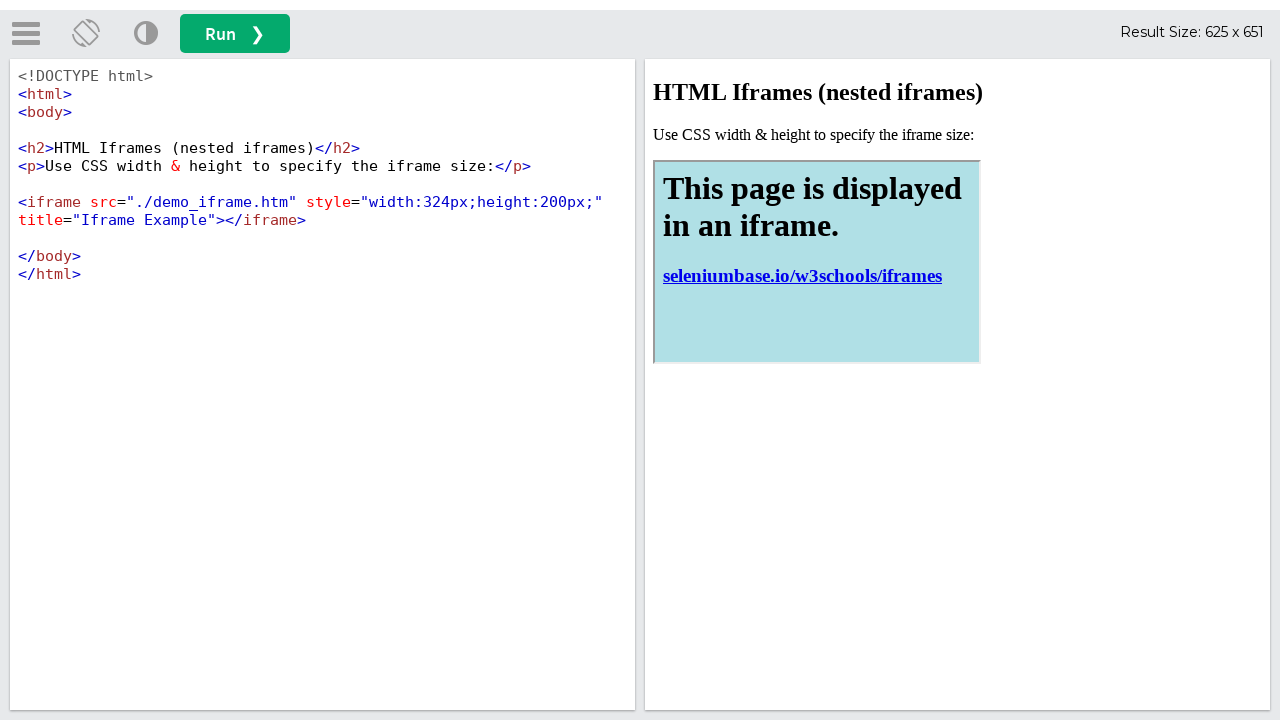

Located the first iframe with id 'iframeResult'
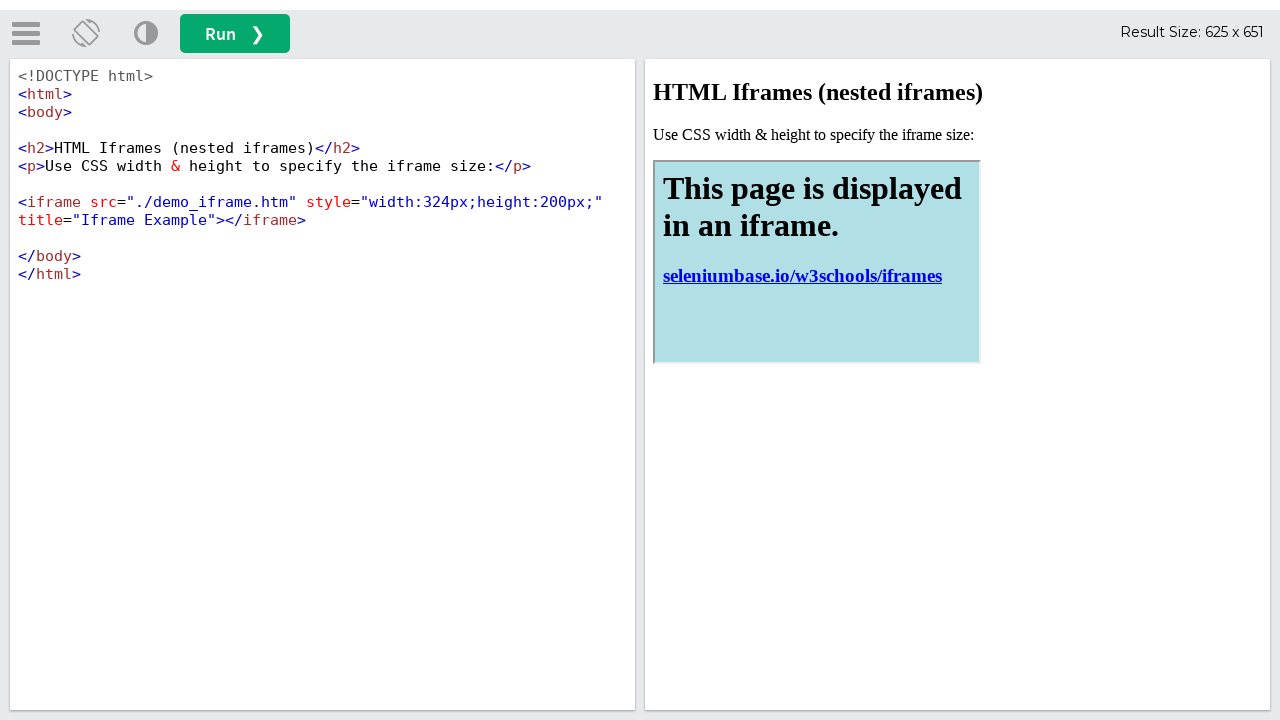

Waited for nested iframe element to be visible in first iframe
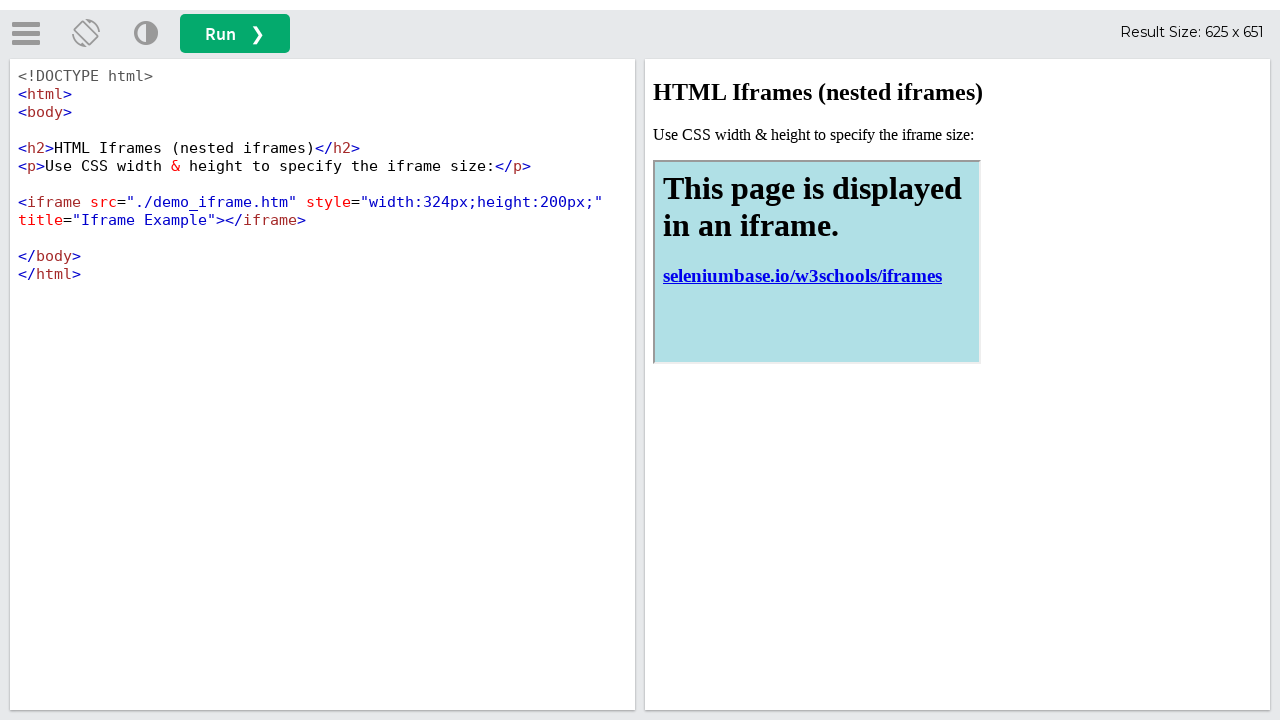

Located the nested iframe within the first iframe
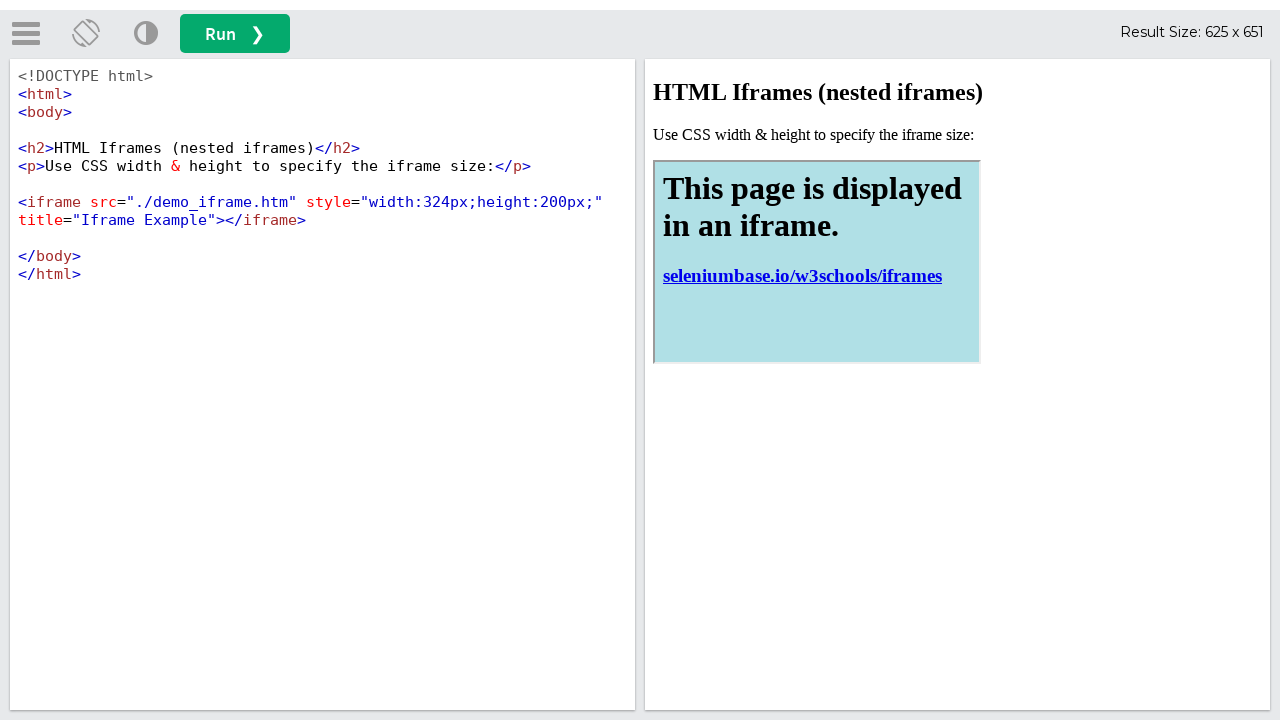

Waited for body element to be present in nested iframe
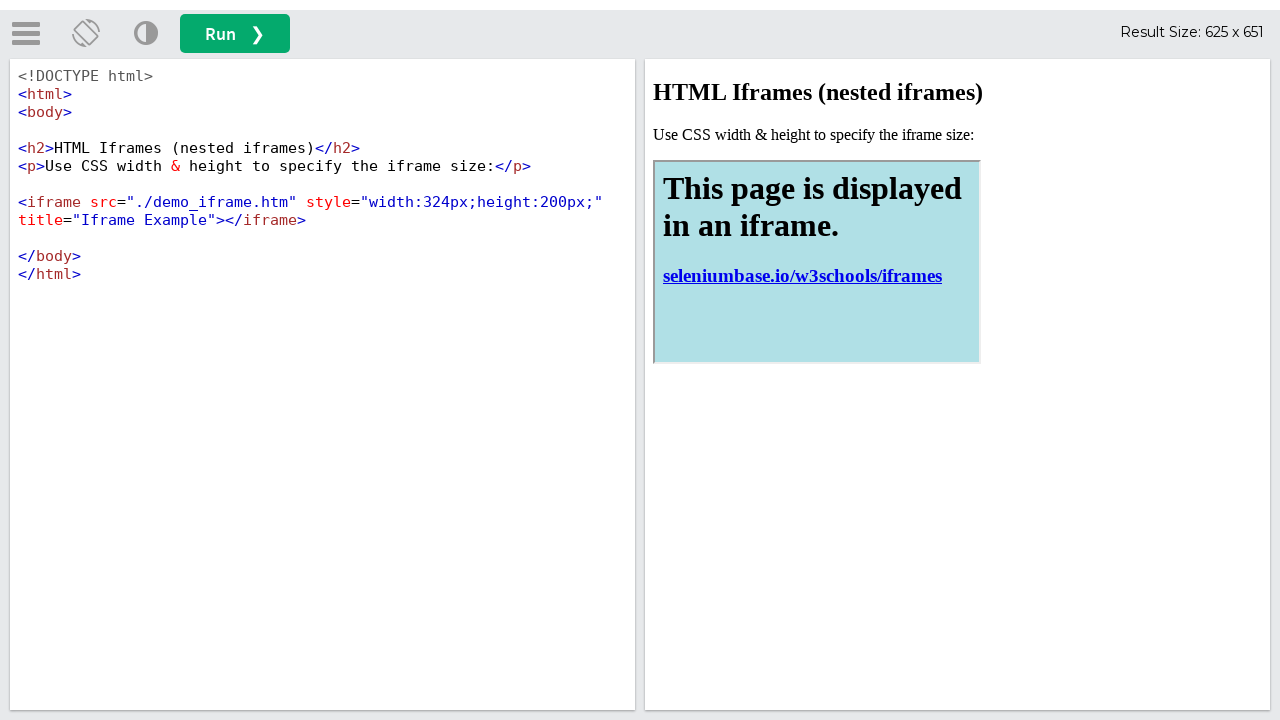

Clicked the run button on the main page at (235, 34) on button#runbtn
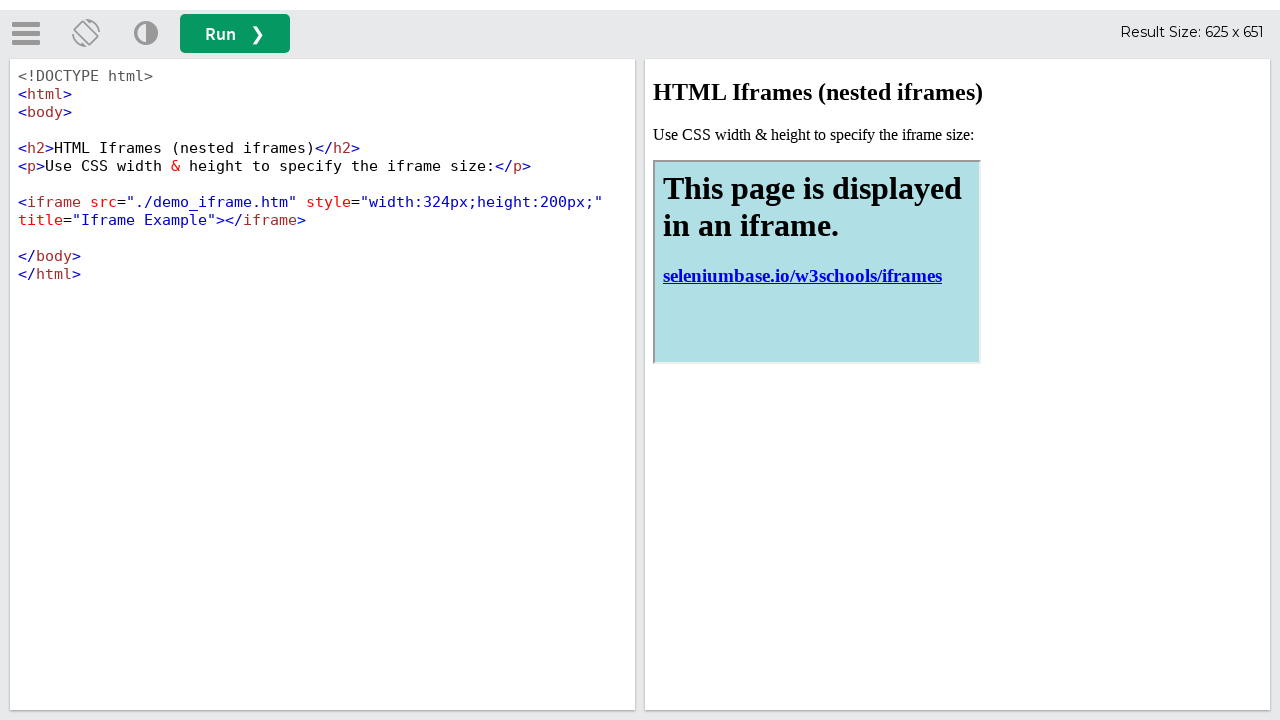

Verified iframeResult is visible on main page
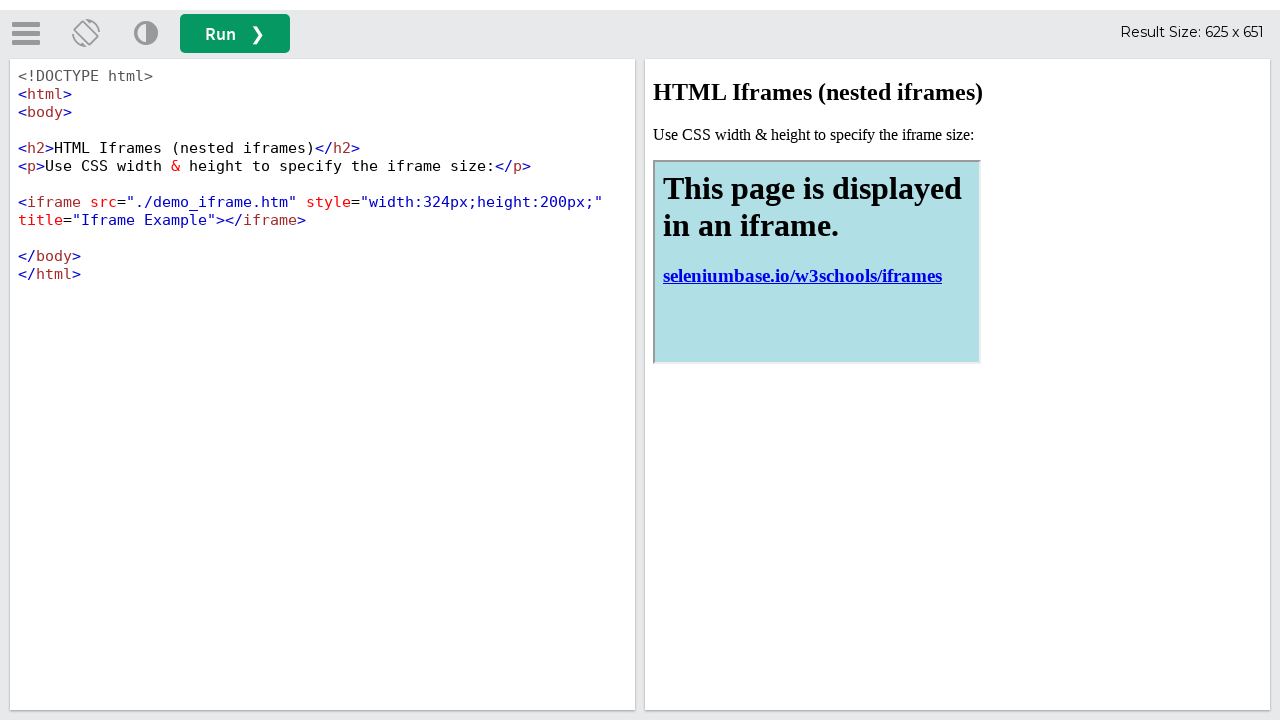

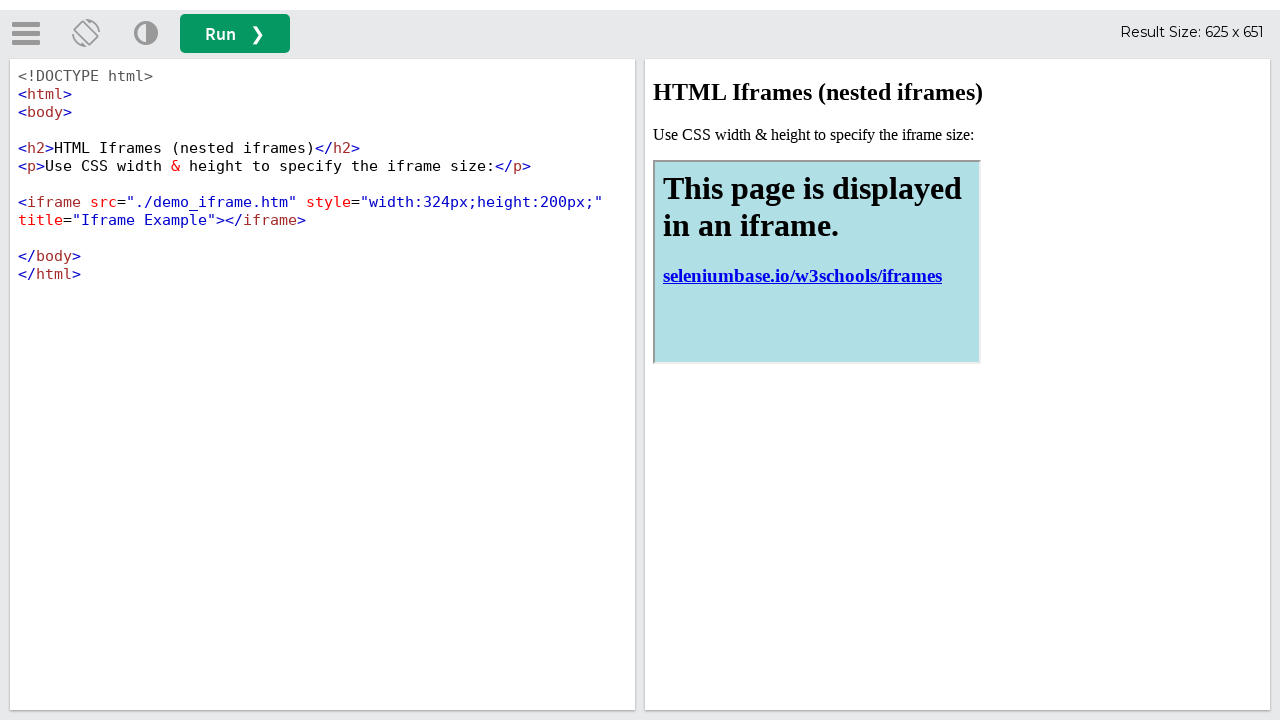